Tests the Text Box form on demoqa.com by navigating to the Elements section, filling out the form fields (Full Name, Email, Current Address, Permanent Address), and submitting the form.

Starting URL: https://demoqa.com

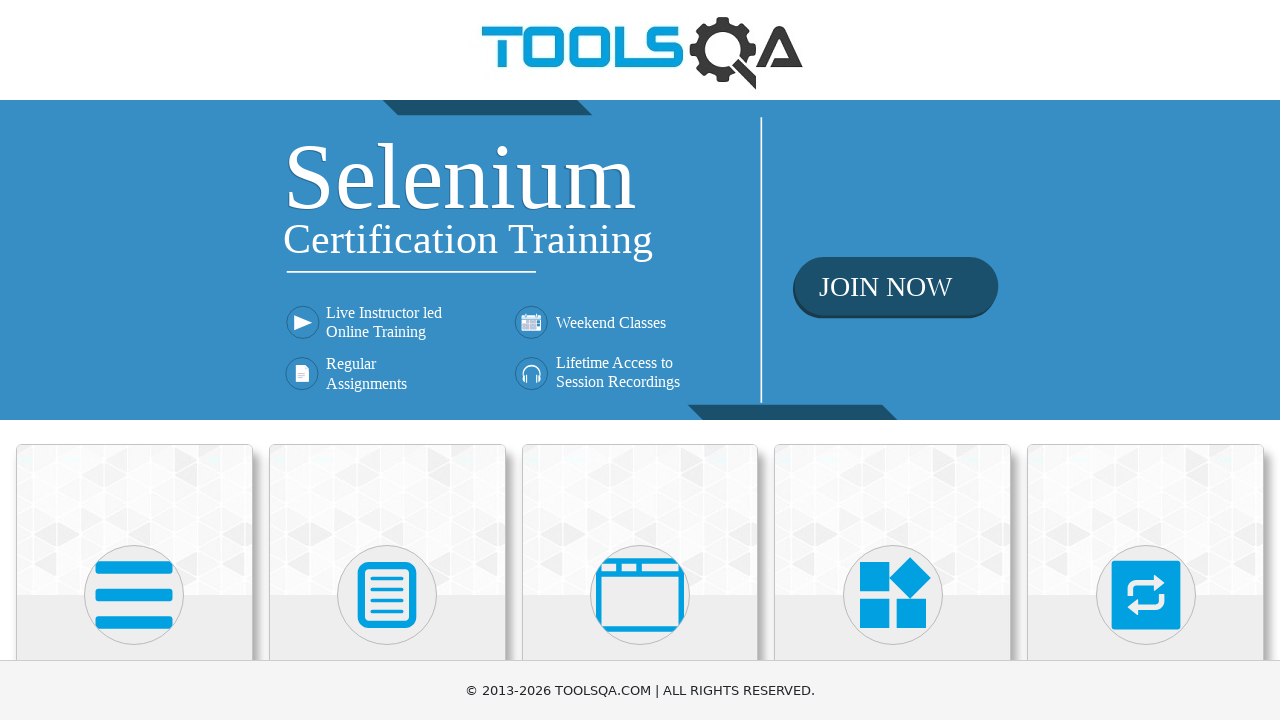

Clicked on Elements section card at (134, 595) on (//div[contains(@class,'avatar mx-auto')])[1]
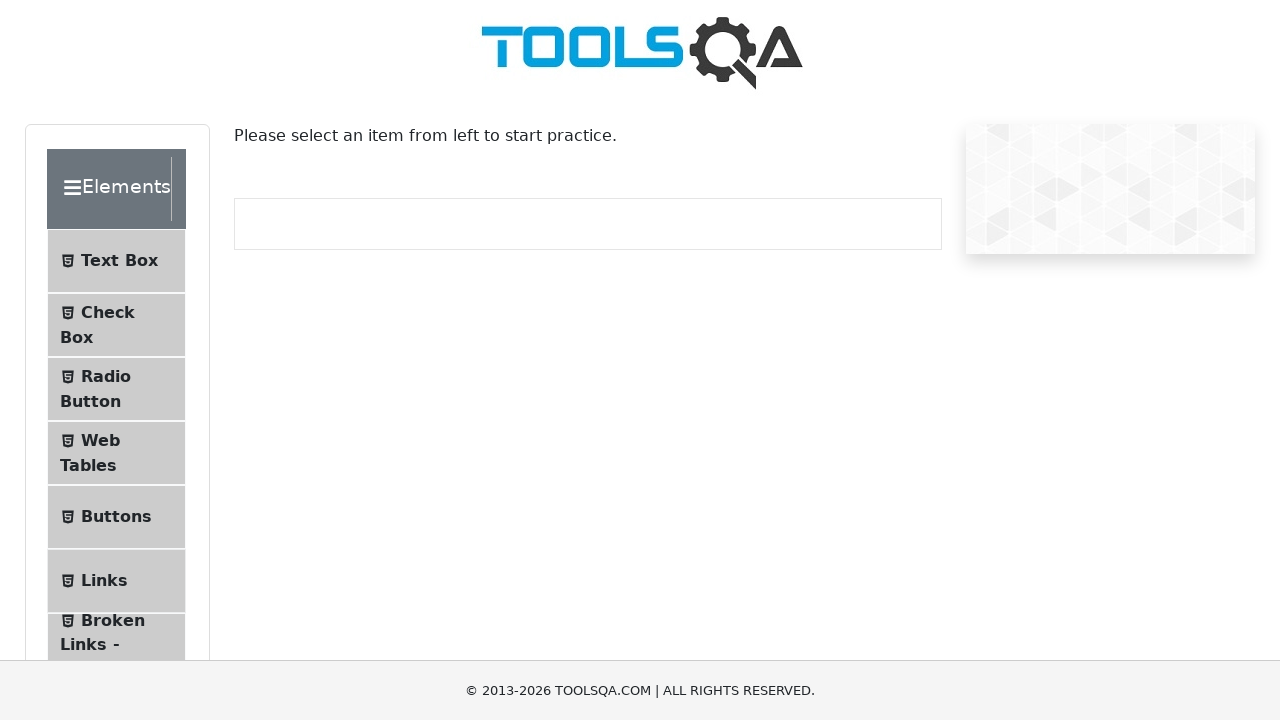

Clicked on Text Box menu item at (119, 261) on xpath=//span[normalize-space(text())='Text Box']
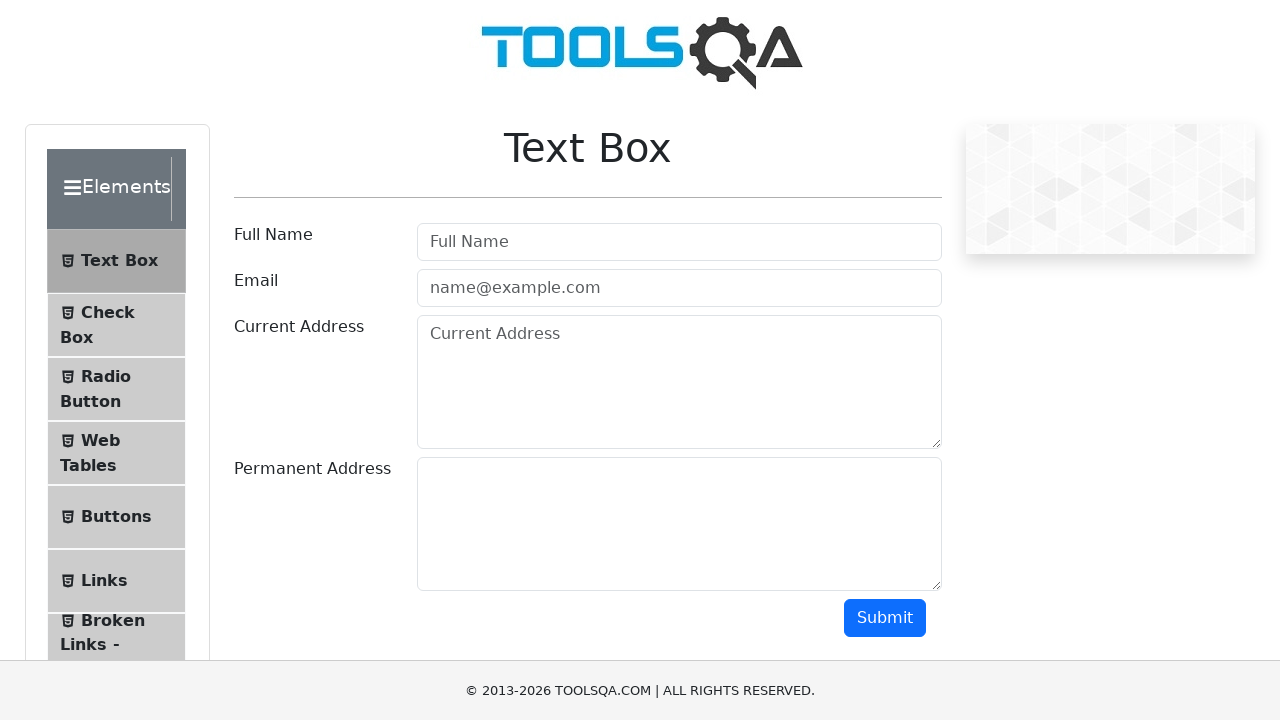

Filled Full Name field with 'Michael Anderson' on xpath=//input[@placeholder='Full Name']
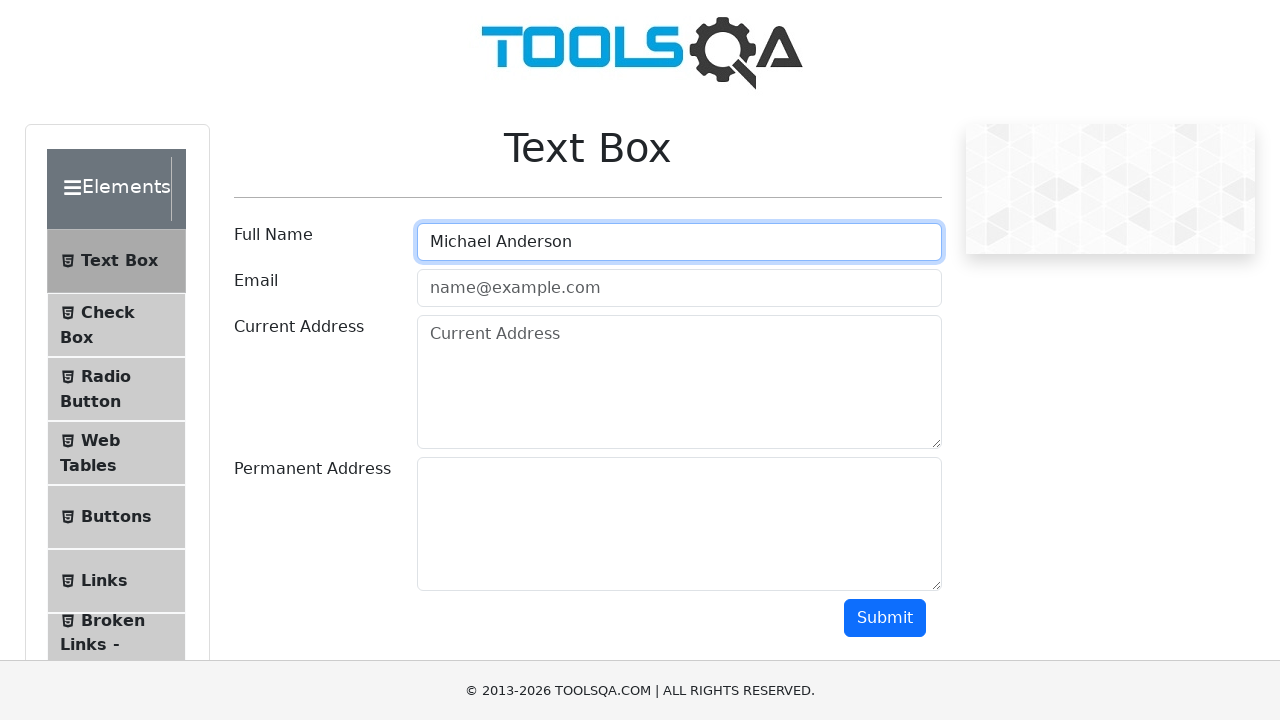

Filled Email field with 'michael.anderson@testmail.com' on xpath=//input[@placeholder='name@example.com']
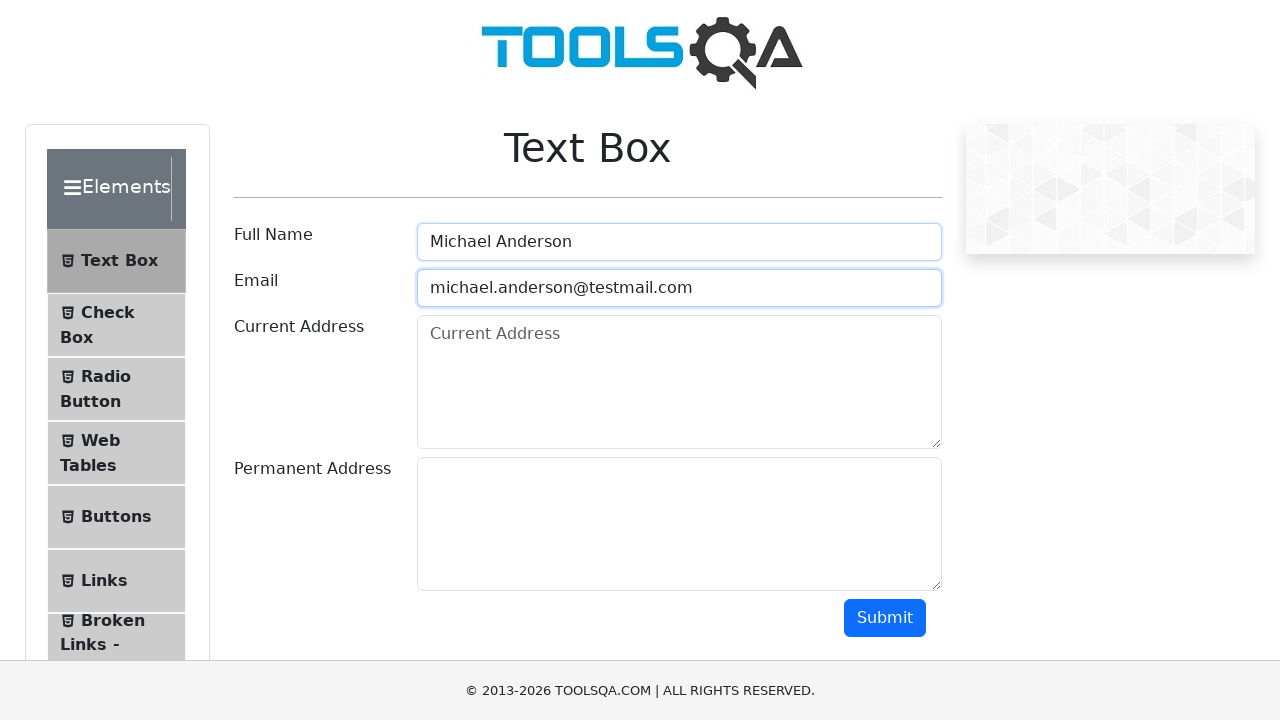

Filled Current Address field with '456 Oak Street, Apt 7B, Boston, MA 02101' on xpath=//textarea[@placeholder='Current Address']
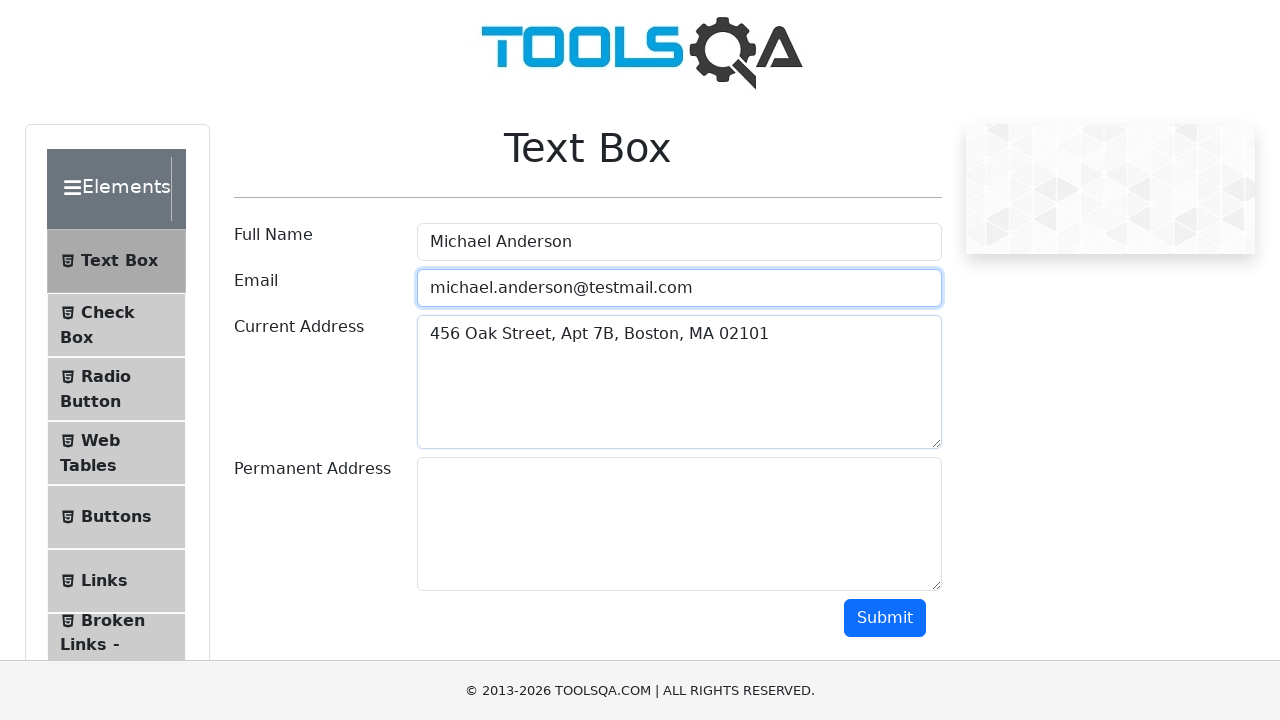

Filled Permanent Address field with '789 Pine Avenue, Suite 200, Cambridge, MA 02139' on xpath=//label[normalize-space(text())='Permanent Address']/following::textarea
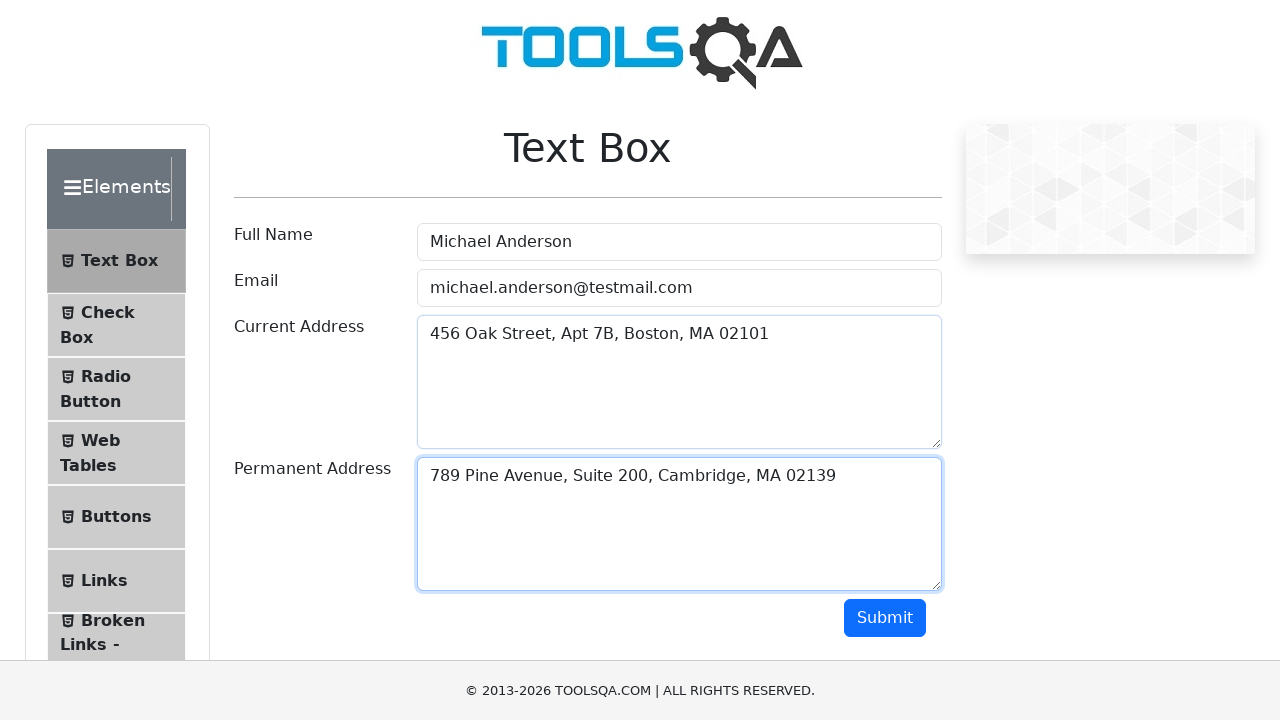

Clicked Submit button to submit the form at (885, 618) on xpath=//button[normalize-space(text())='Submit']
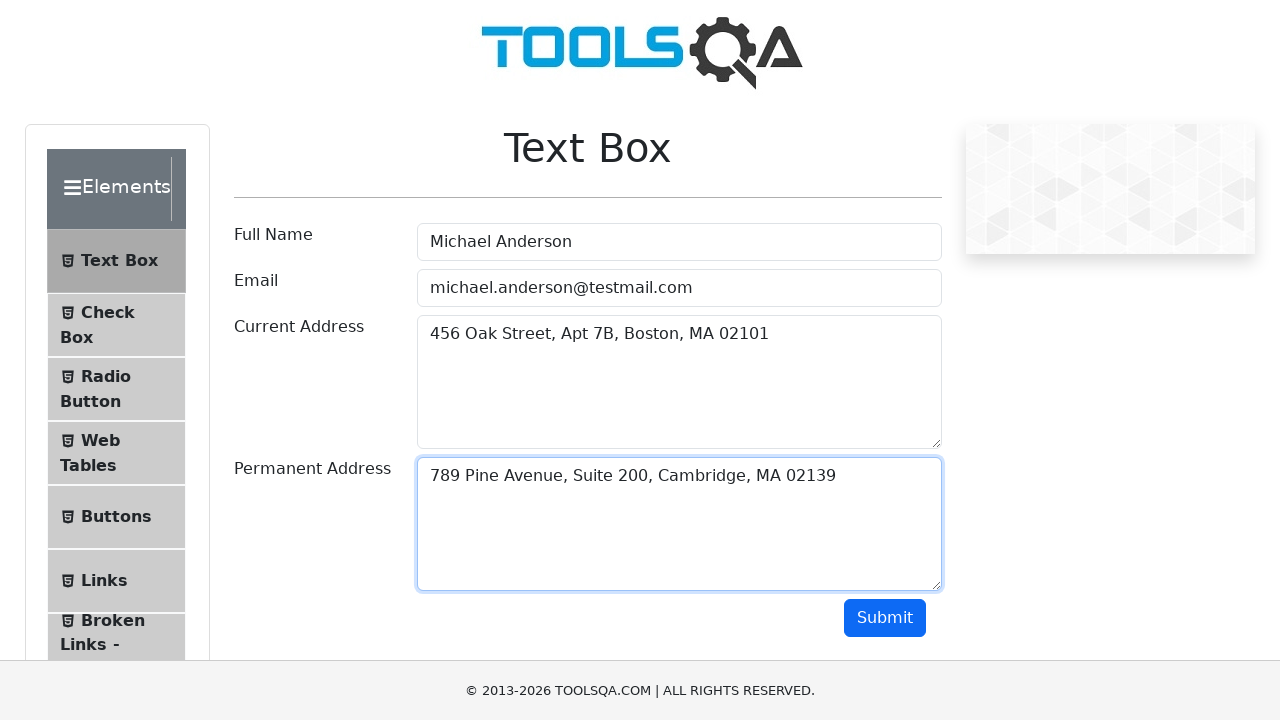

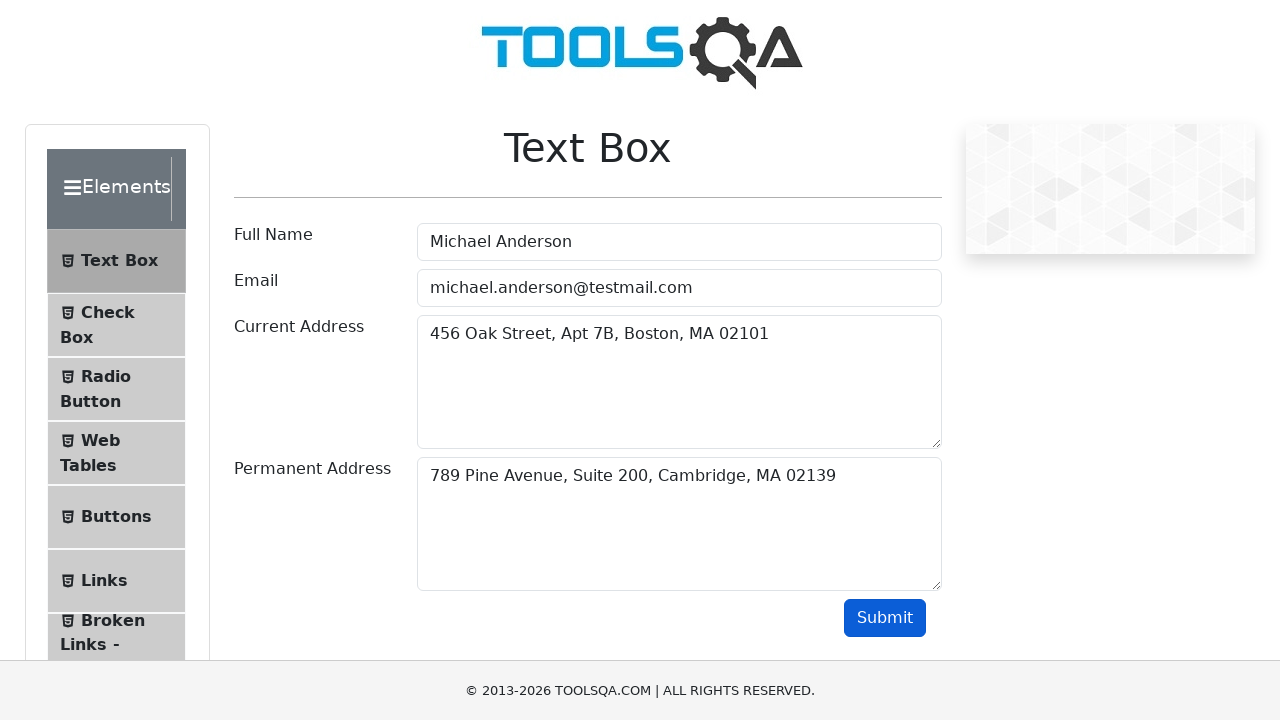